Tests opening a new browser window by navigating to a page, opening a new window, navigating to another page in that window, and verifying two window handles exist.

Starting URL: https://the-internet.herokuapp.com/windows

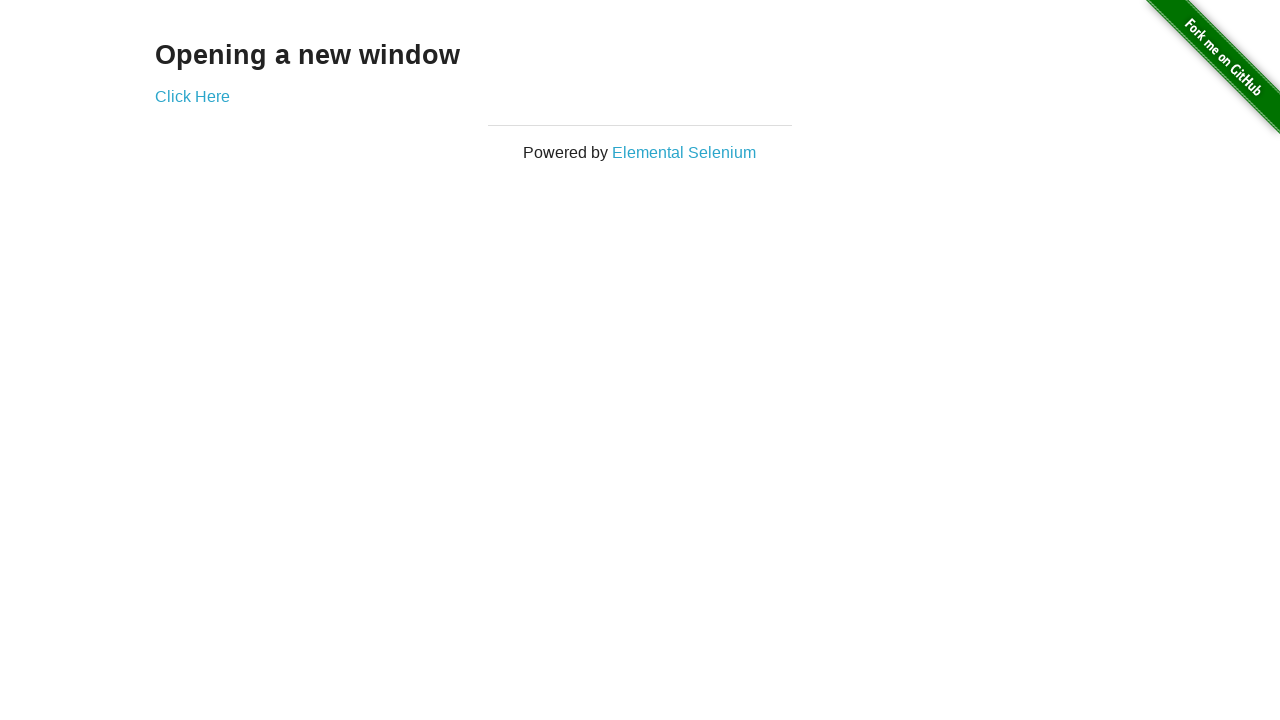

Opened a new browser window/page
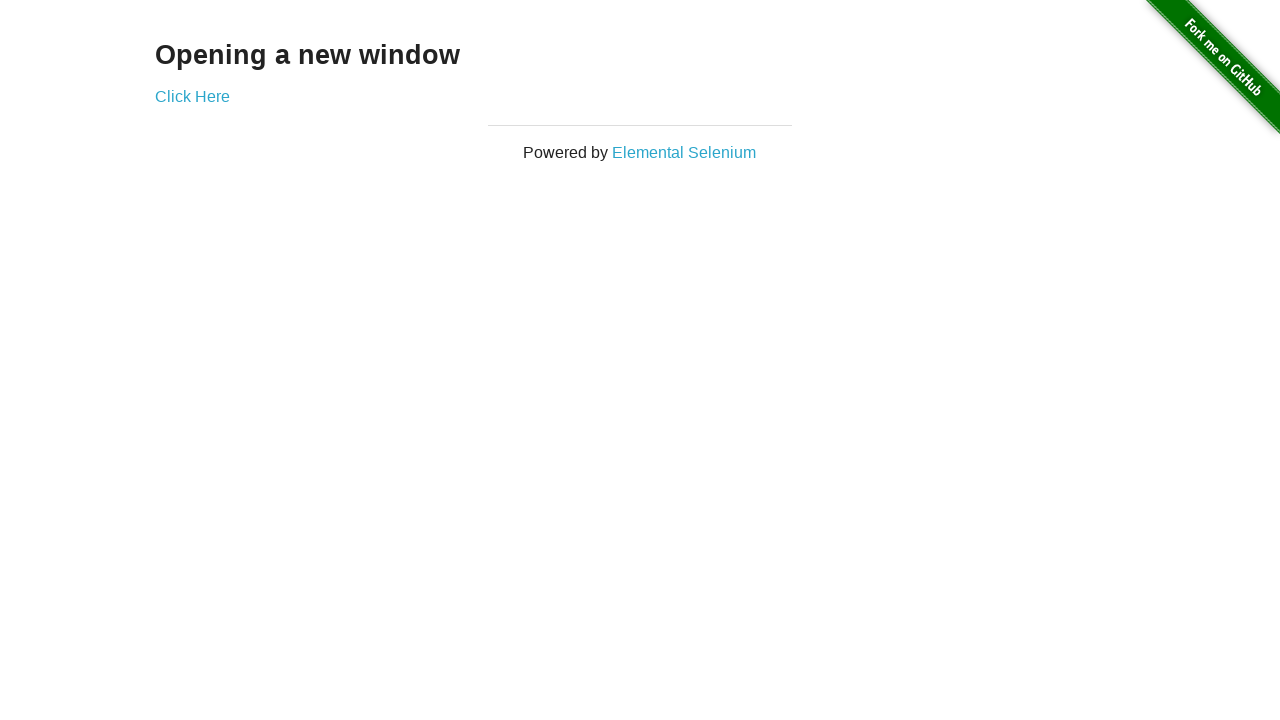

Navigated new window to https://the-internet.herokuapp.com/typos
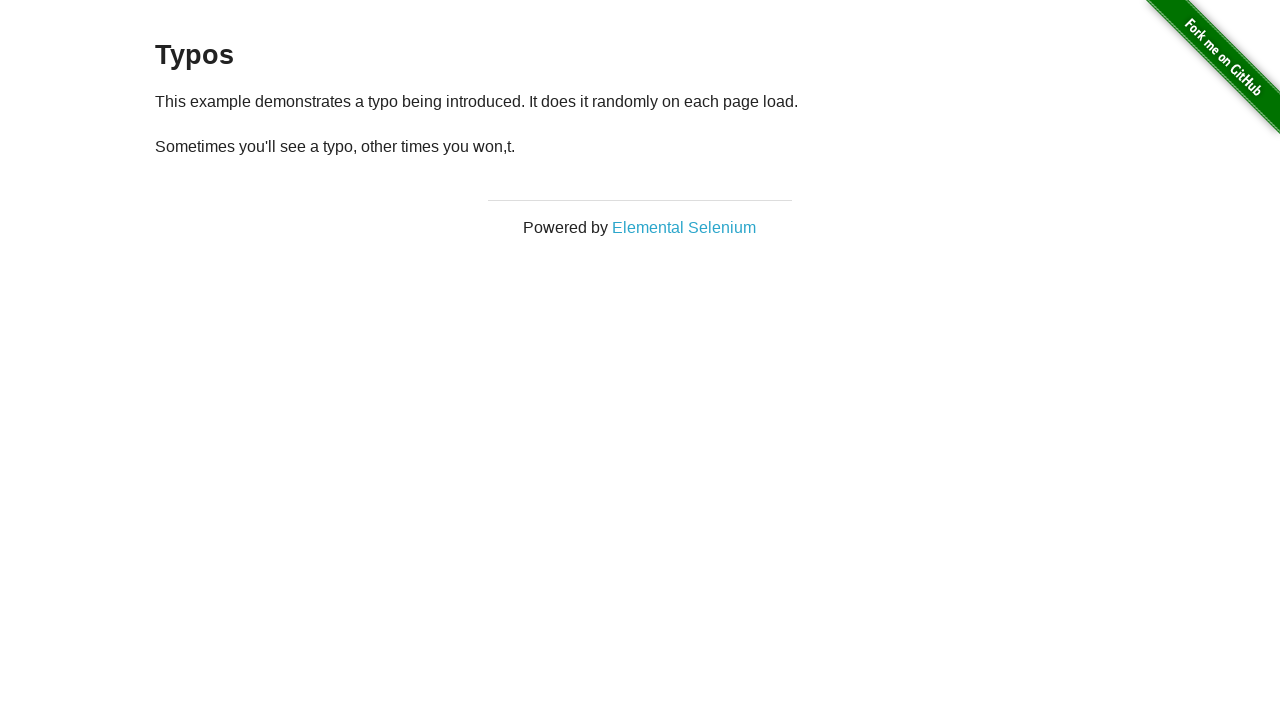

Verified that 2 window handles exist
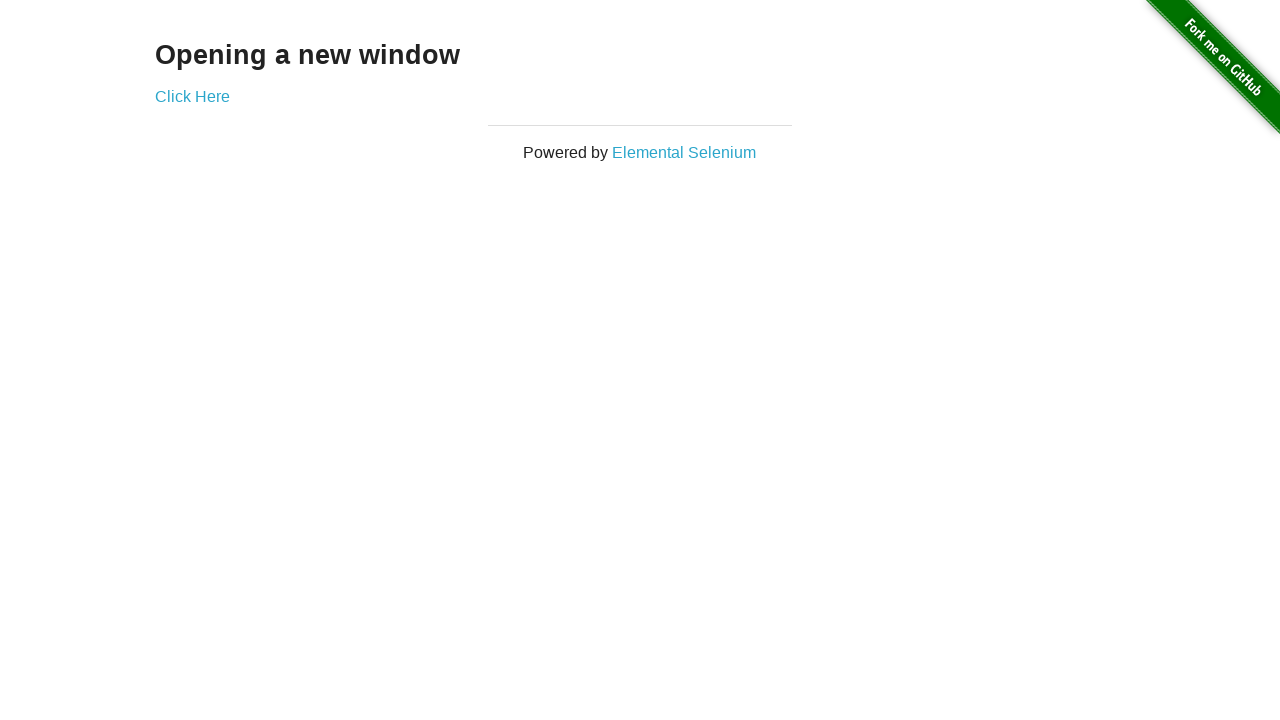

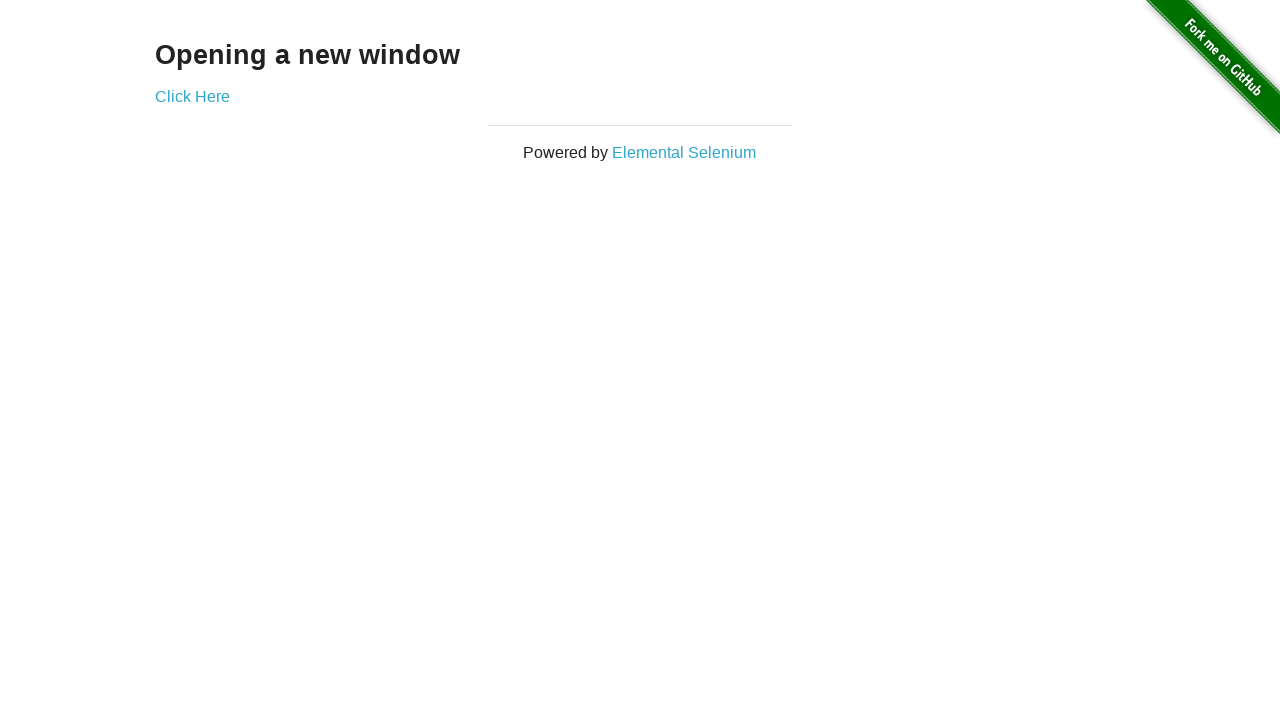